Tests download functionality by clicking the download button to initiate a file download

Starting URL: https://demoqa.com/upload-download

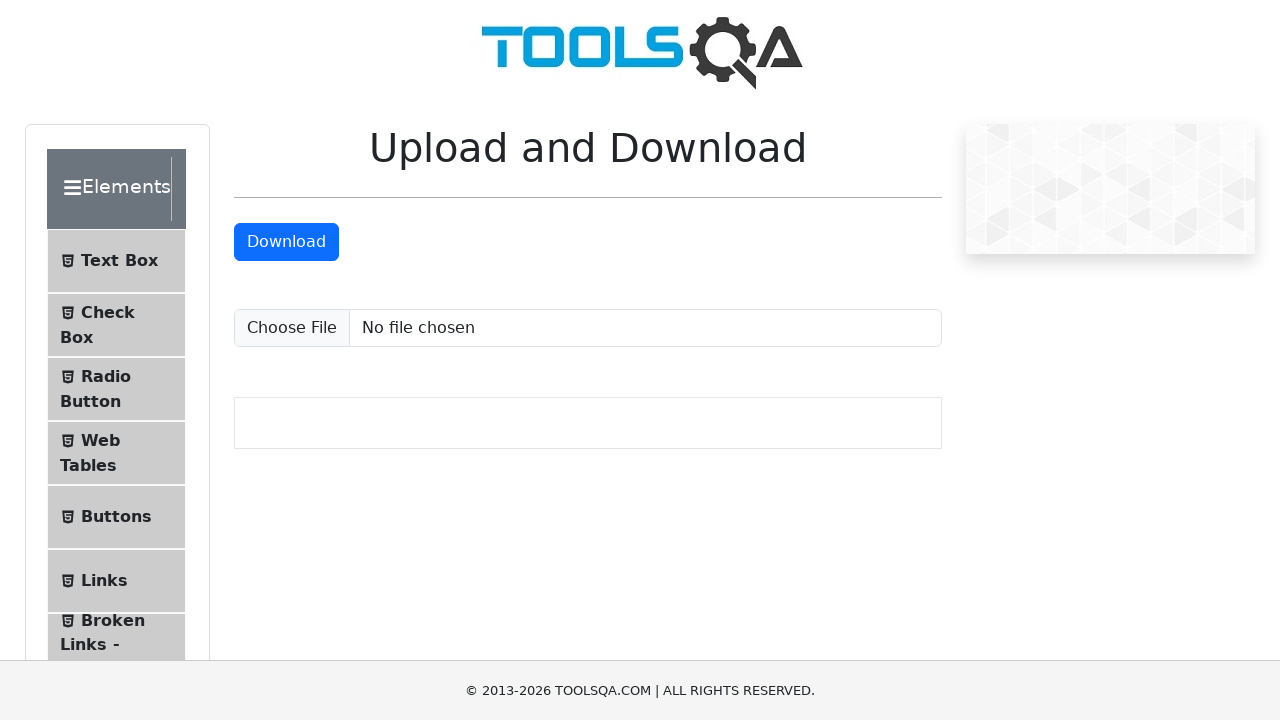

Download button is visible
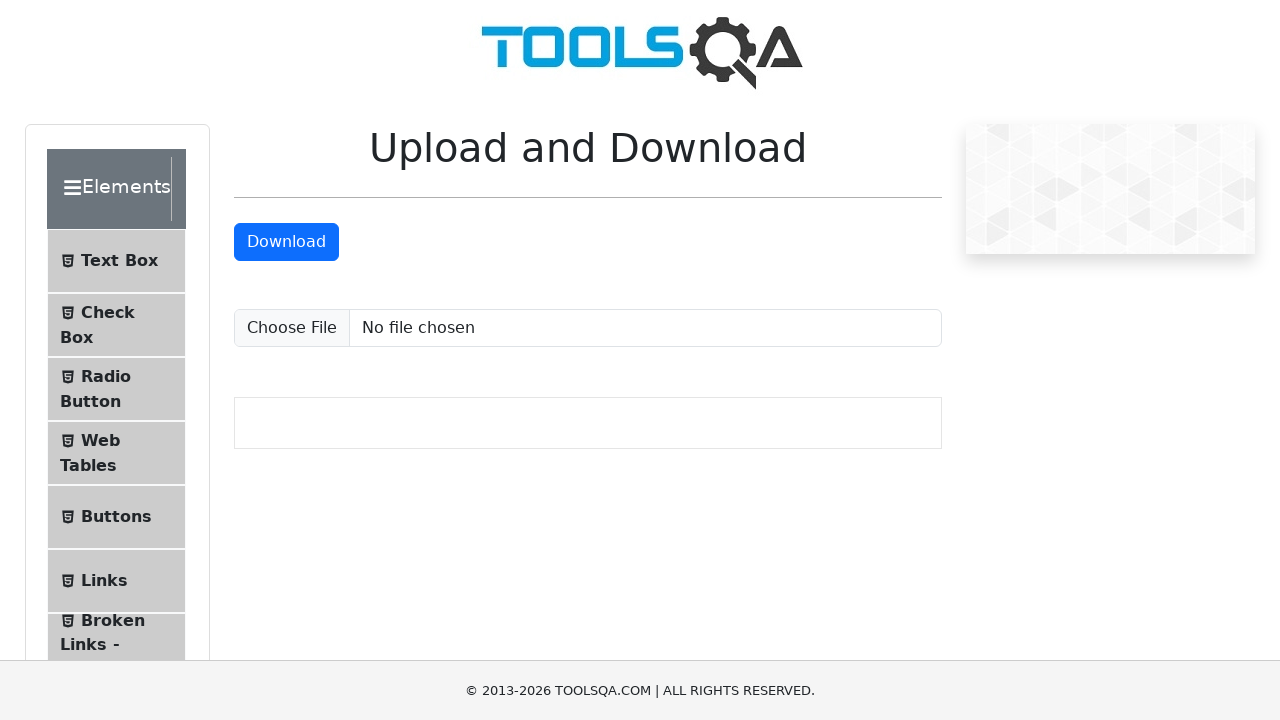

Clicked download button to initiate file download at (286, 242) on #downloadButton
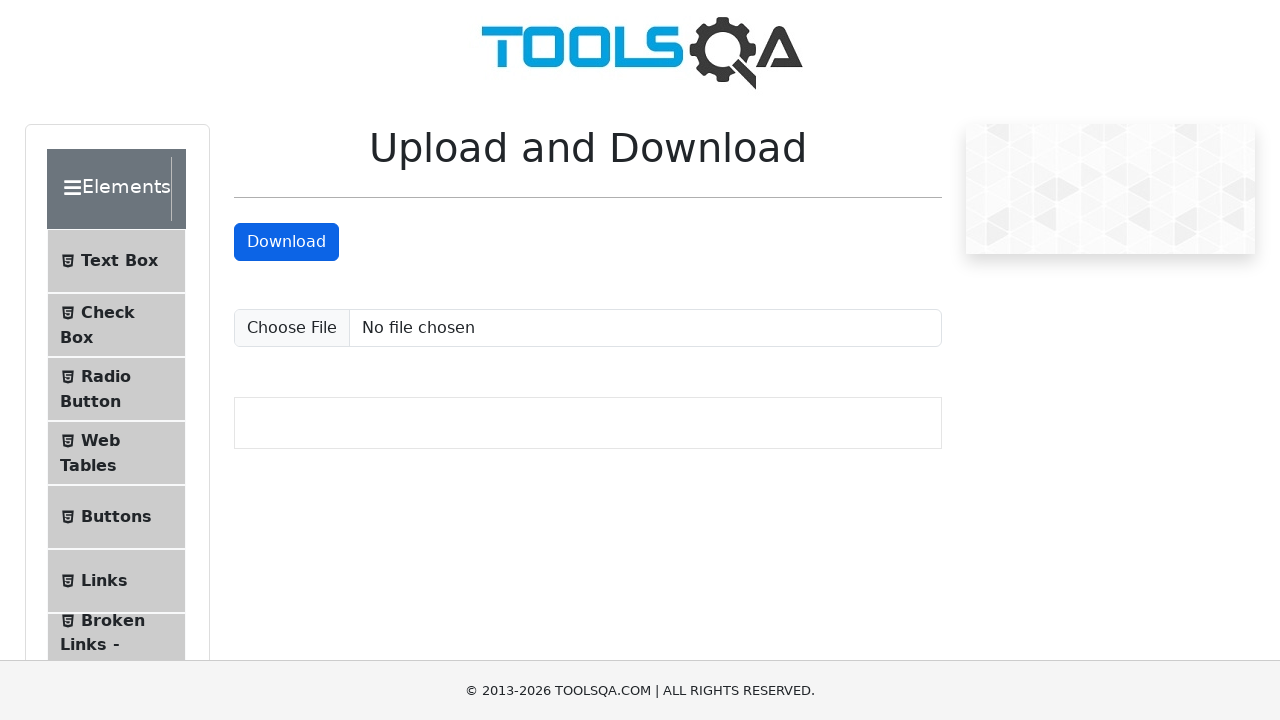

Waited 3 seconds for download to complete
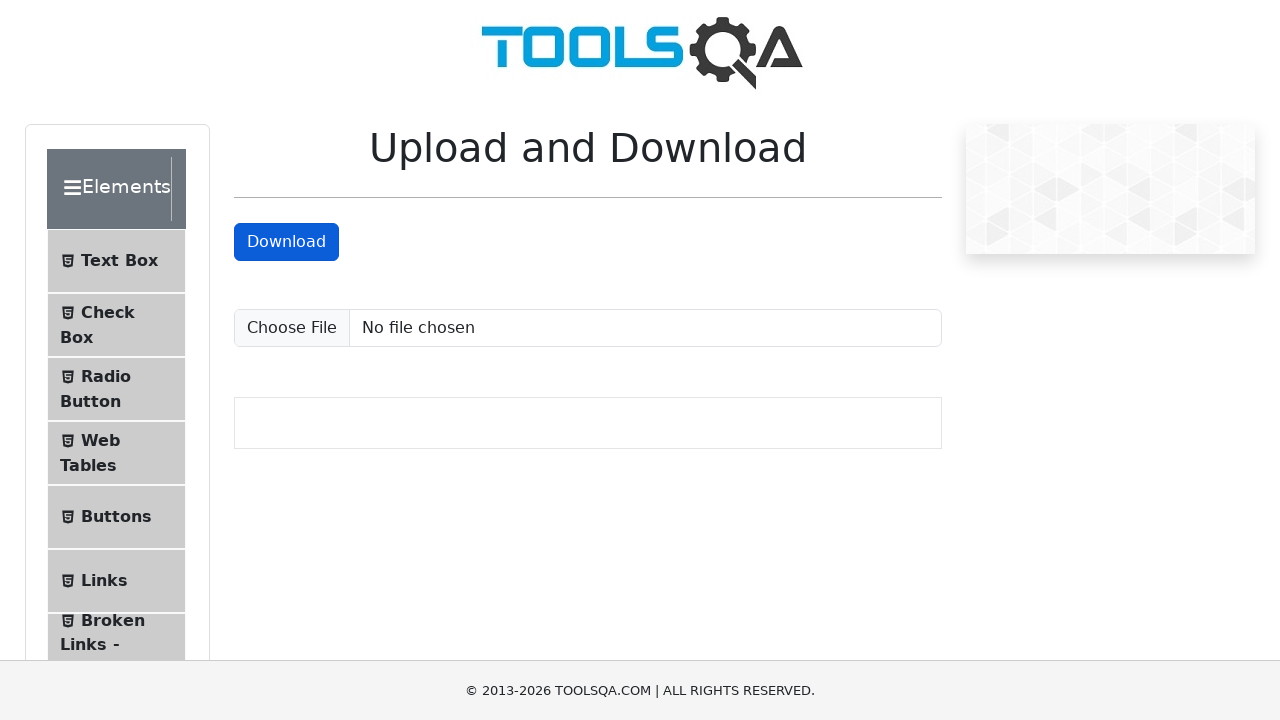

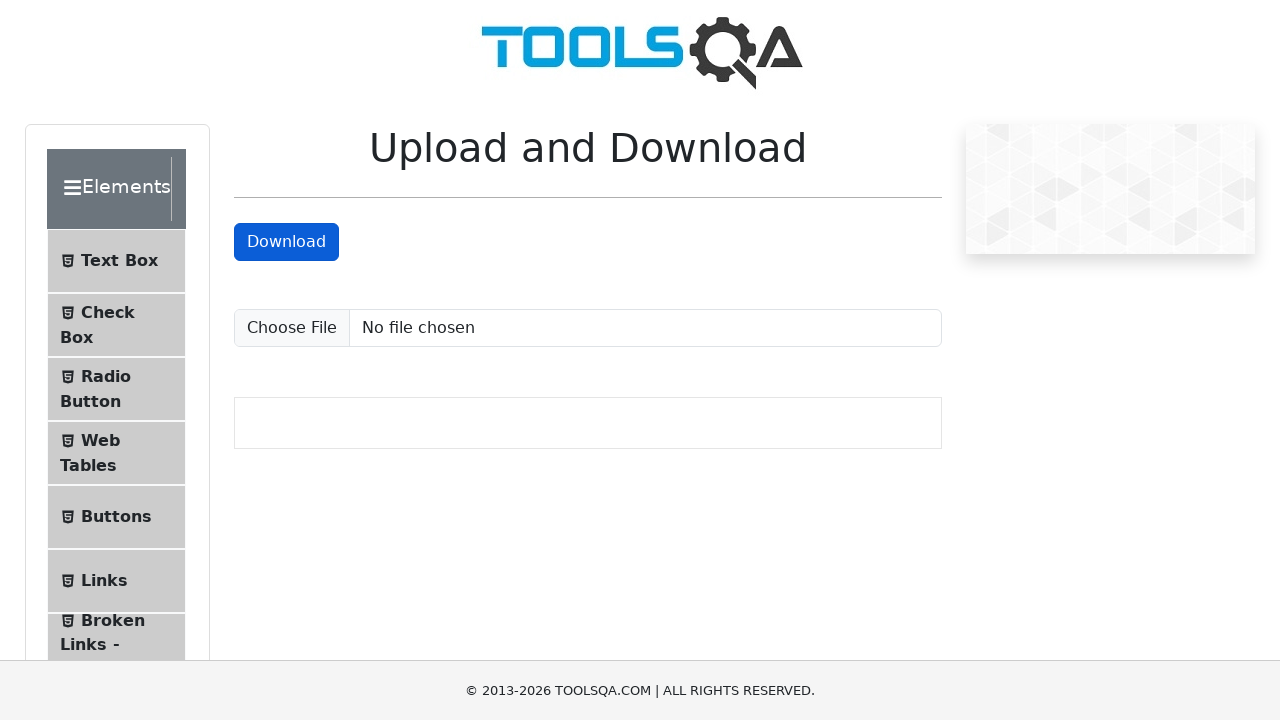